Tests that the product detail page displays the "Product description" subtitle

Starting URL: https://www.demoblaze.com/index.html

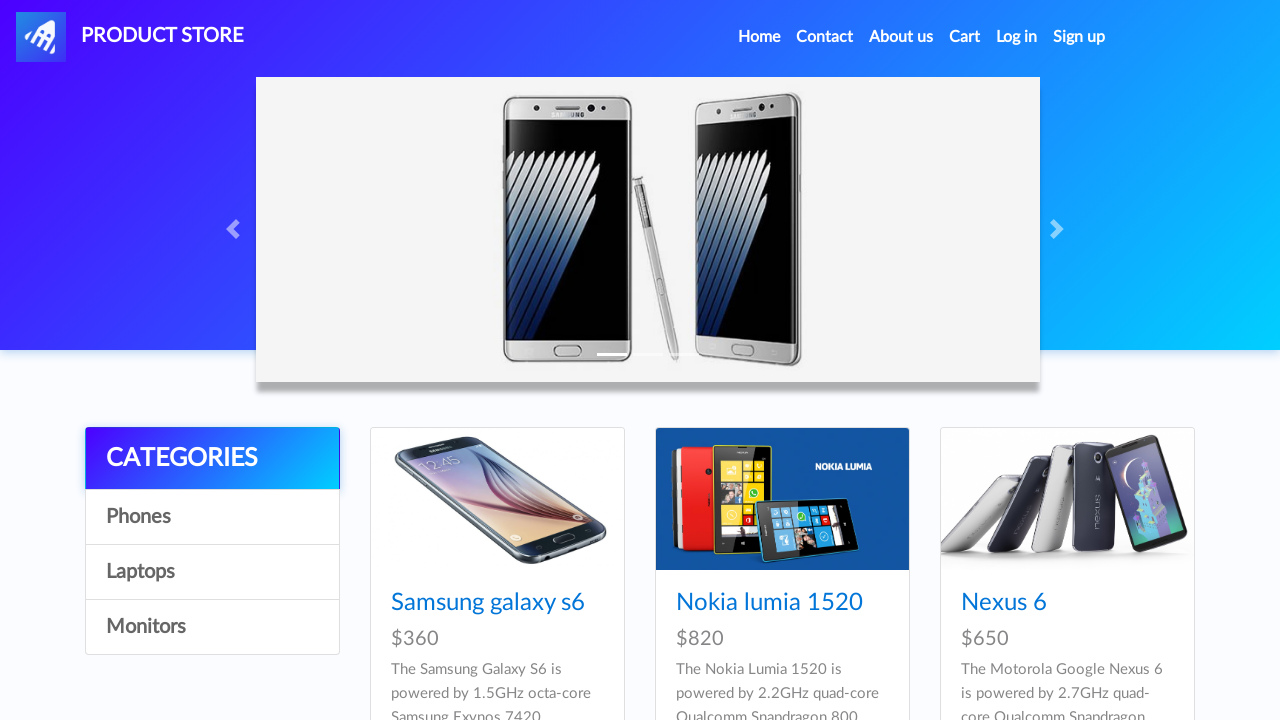

Samsung Galaxy S6 product link loaded on demoblaze homepage
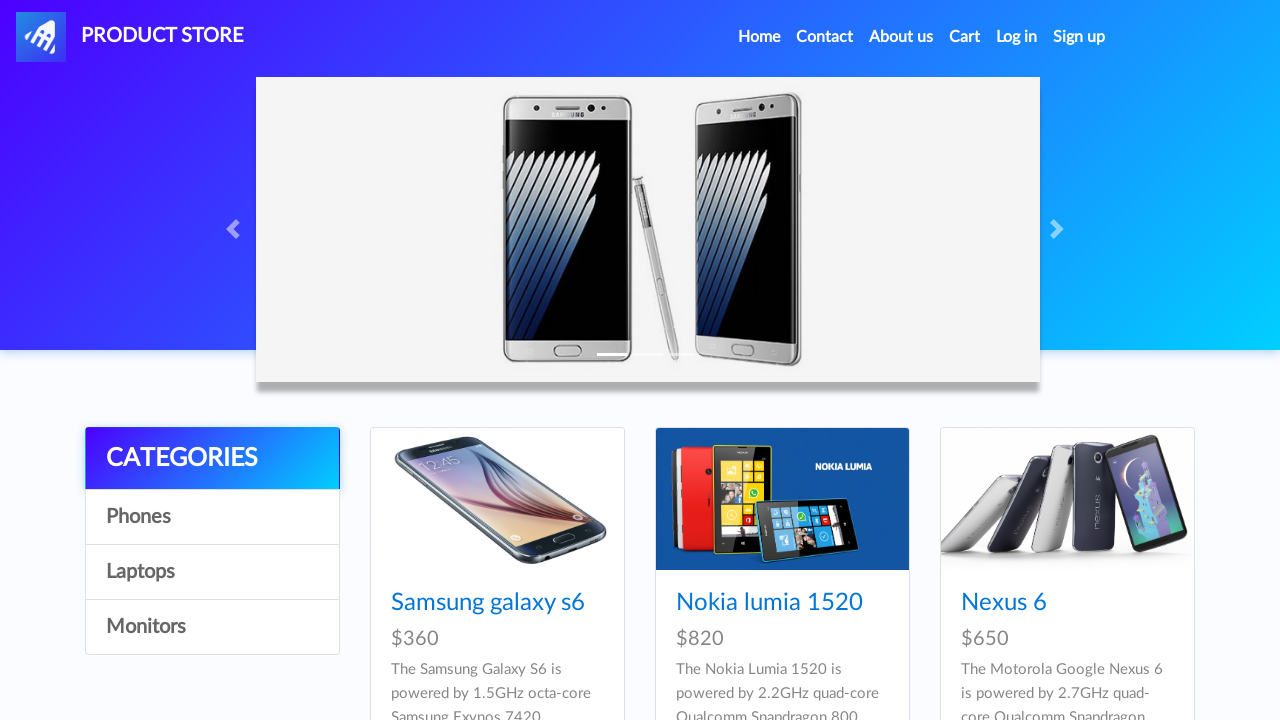

Clicked on Samsung Galaxy S6 product link at (488, 603) on xpath=//a[contains(text(),'Samsung galaxy s6')]
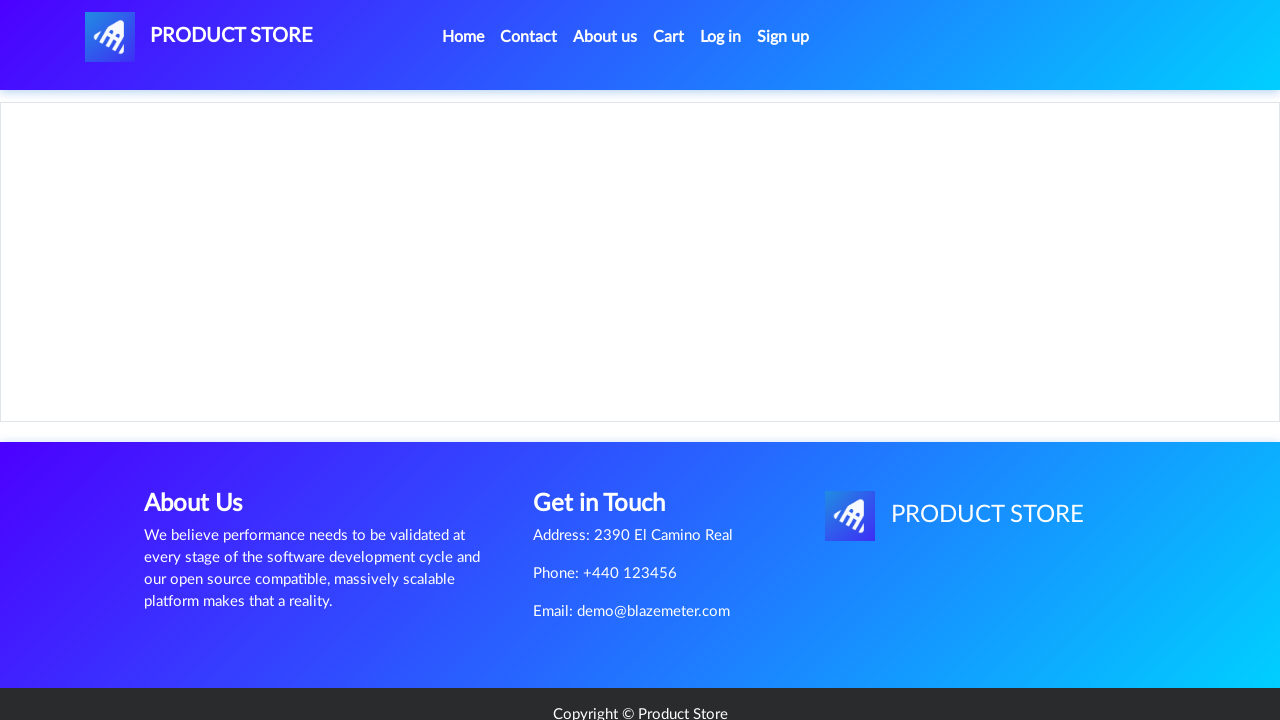

Product detail page loaded and subtitle element is visible
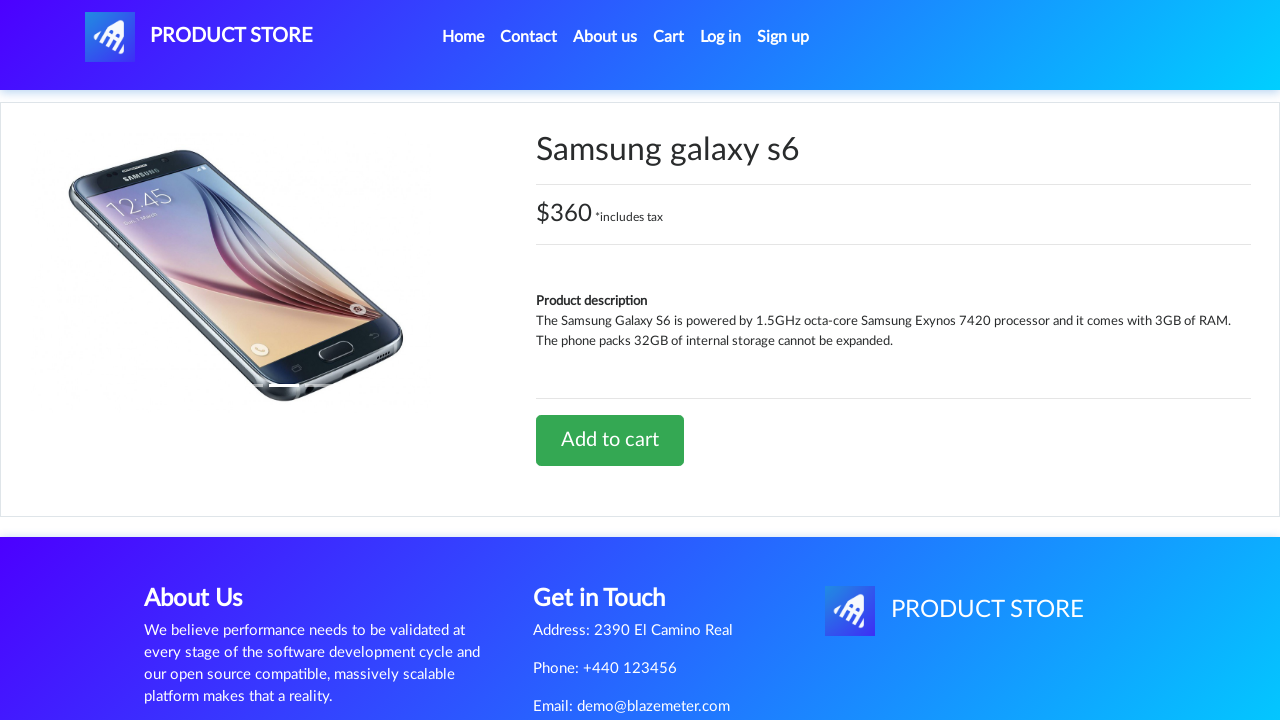

Retrieved subtitle text: 'Product description'
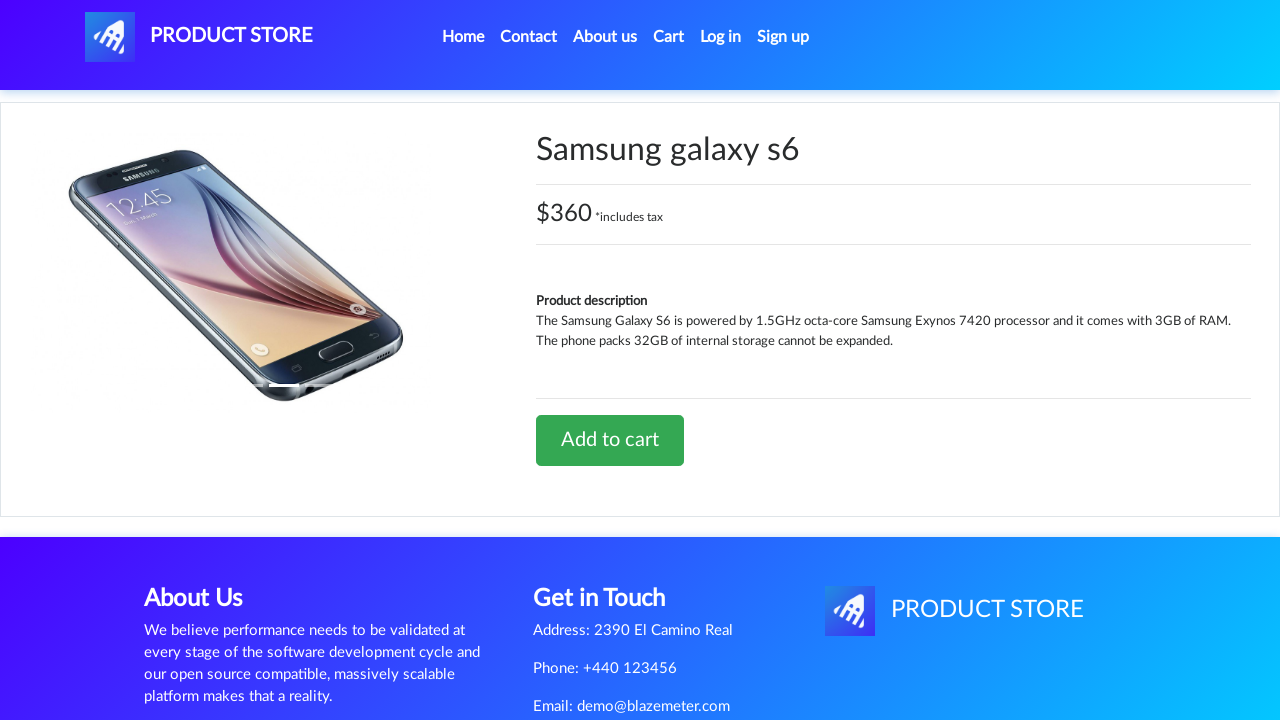

Assertion passed: subtitle matches 'Product description'
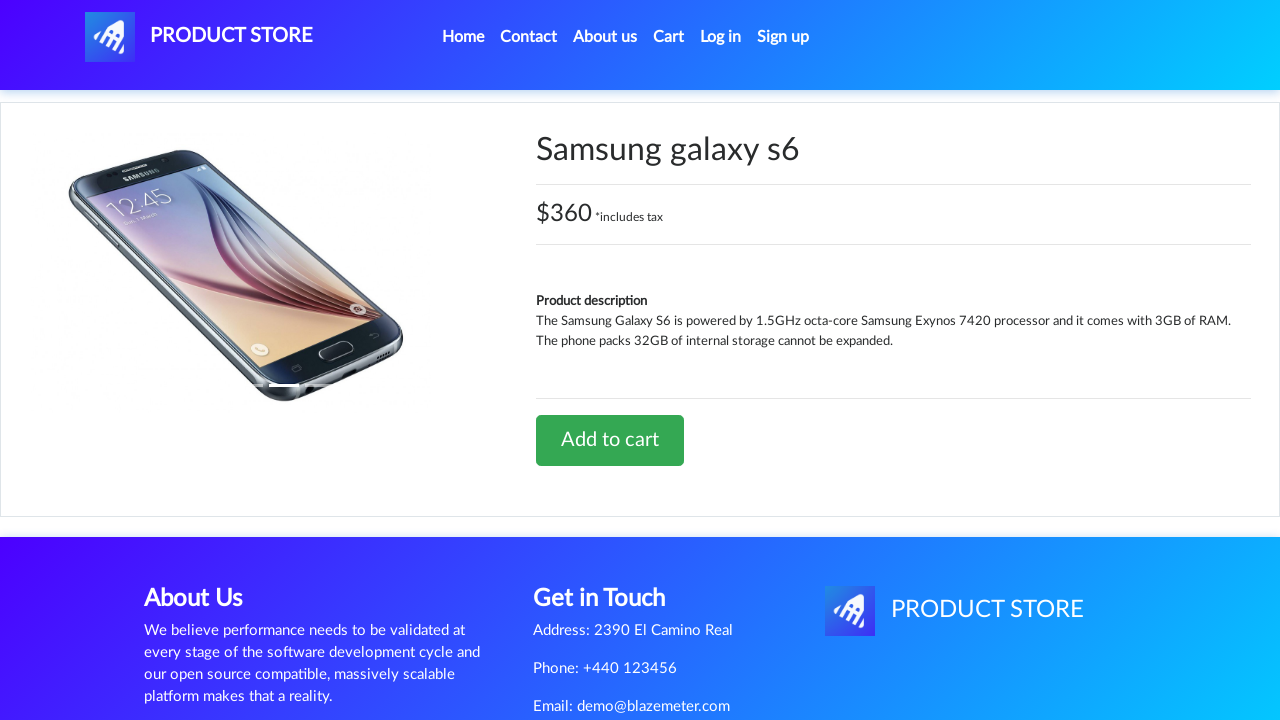

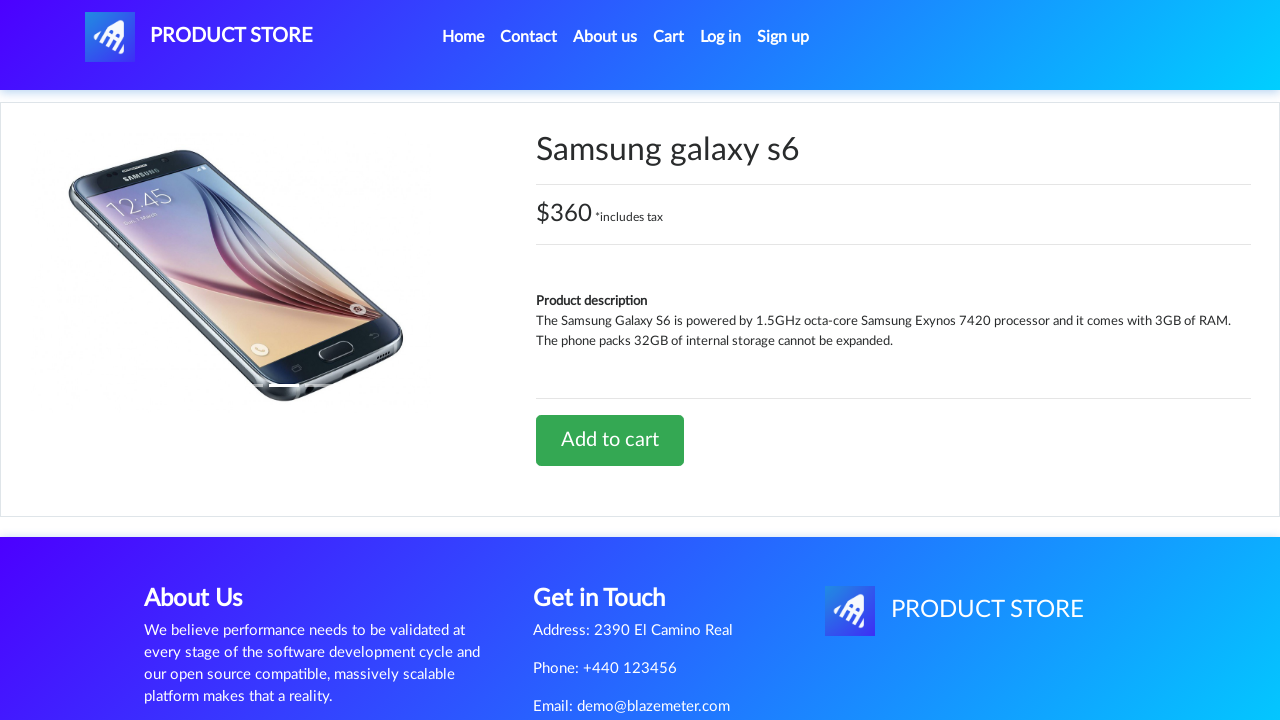